Tests that selecting Java from platform dropdown on API page shows correct API URL

Starting URL: https://playwright.dev/

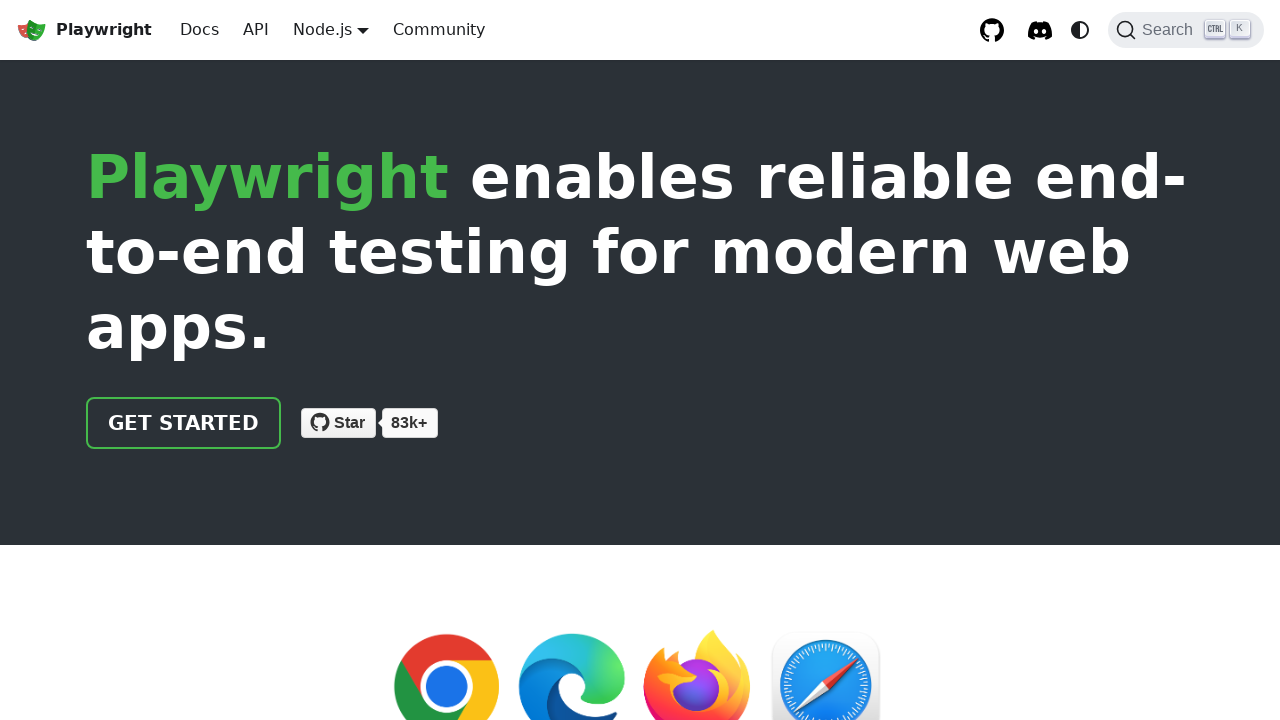

Clicked API link in navigation at (256, 30) on .theme-layout-navbar-left.navbar__items >> internal:role=link[name="API"i]
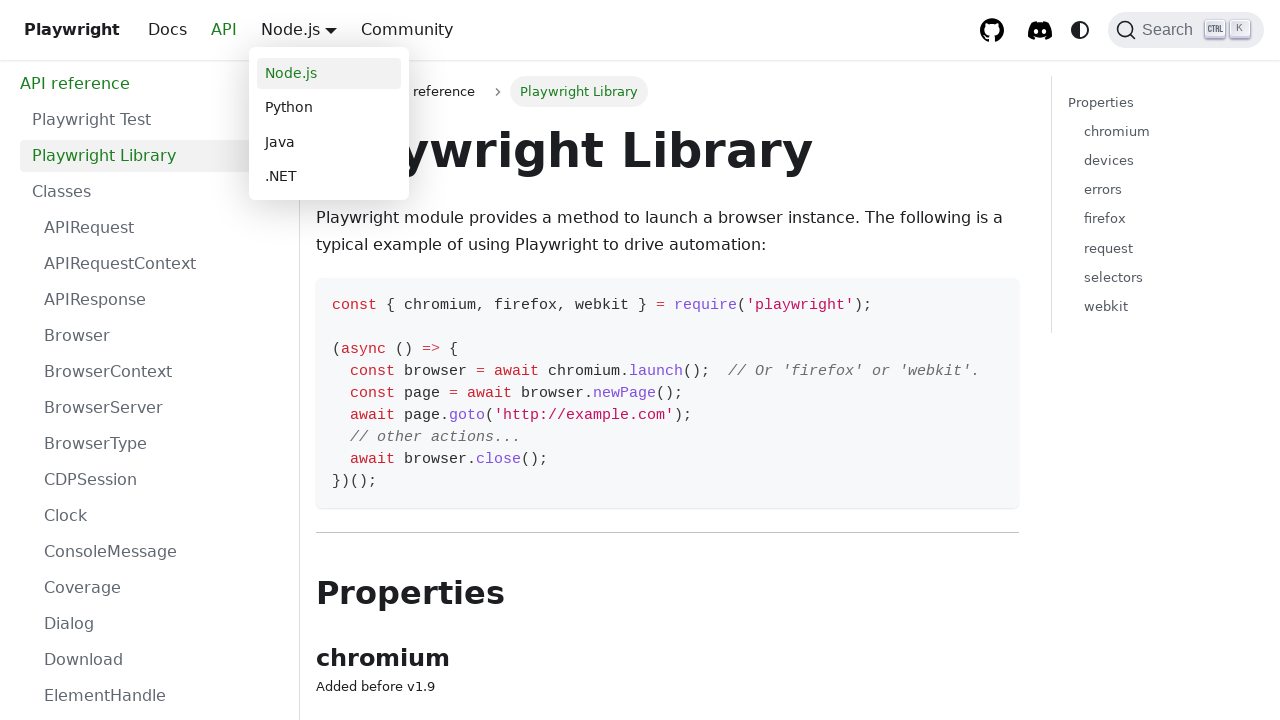

Hovered over platform dropdown menu at (331, 30) on .navbar__item.dropdown.dropdown--hoverable
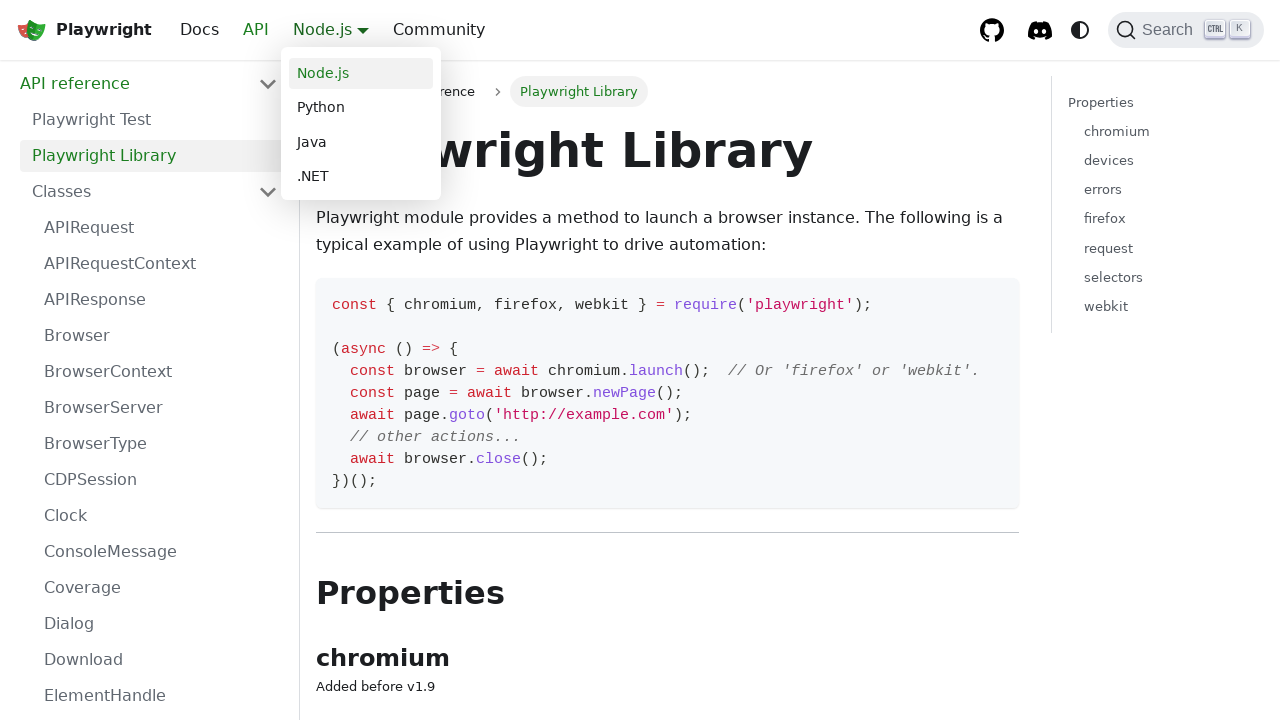

Selected Java from platform dropdown at (361, 142) on .navbar__item.dropdown.dropdown--hoverable >> internal:role=link[name="Java"i]
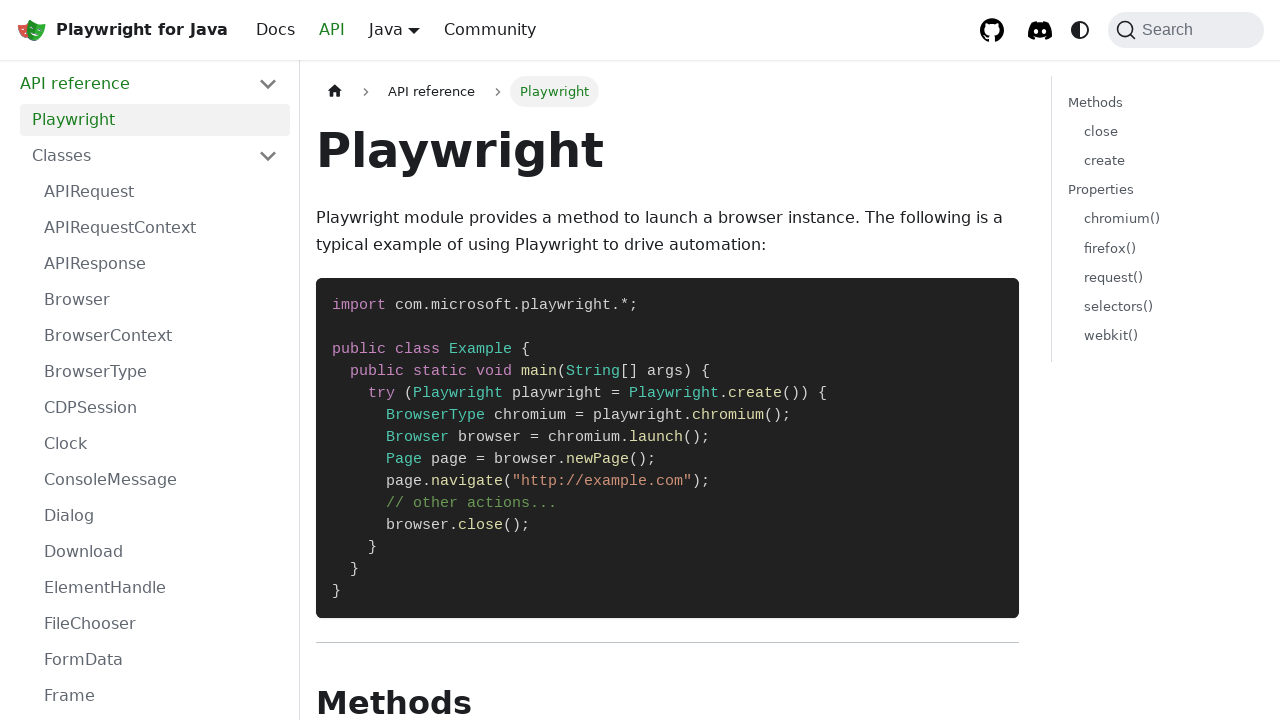

Verified correct API URL for Java platform (https://playwright.dev/java/docs/api/class-playwright)
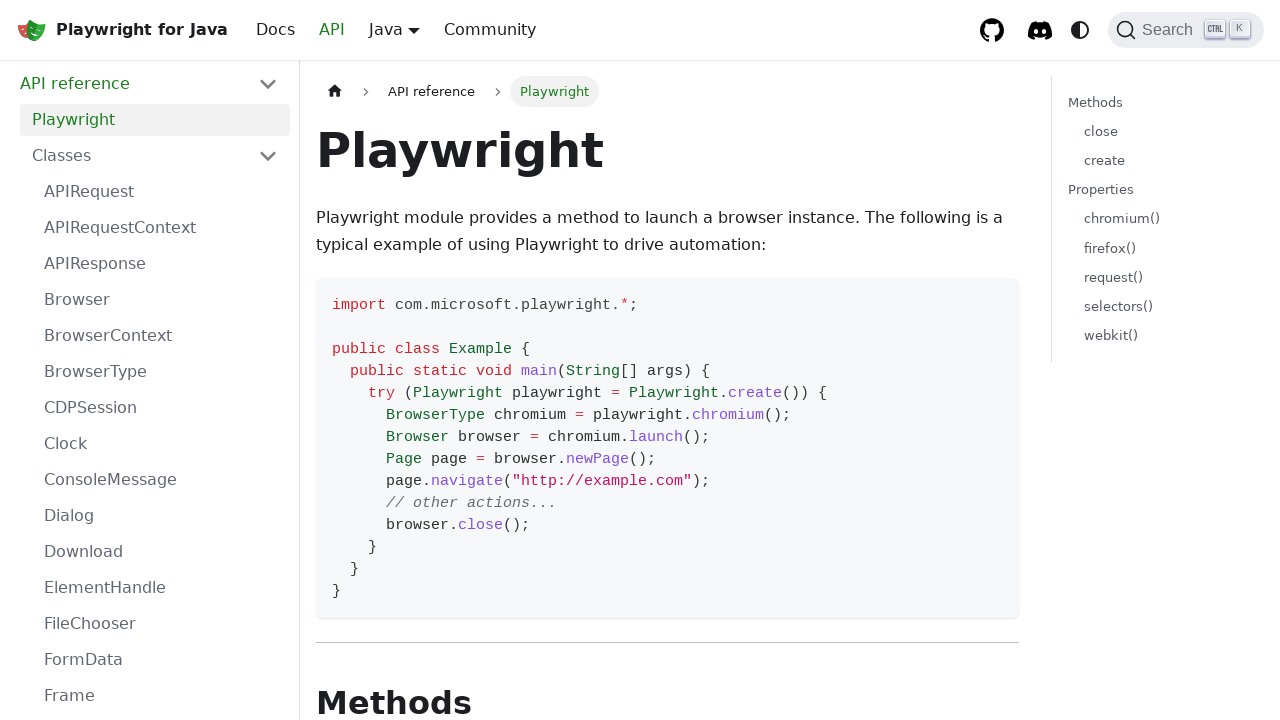

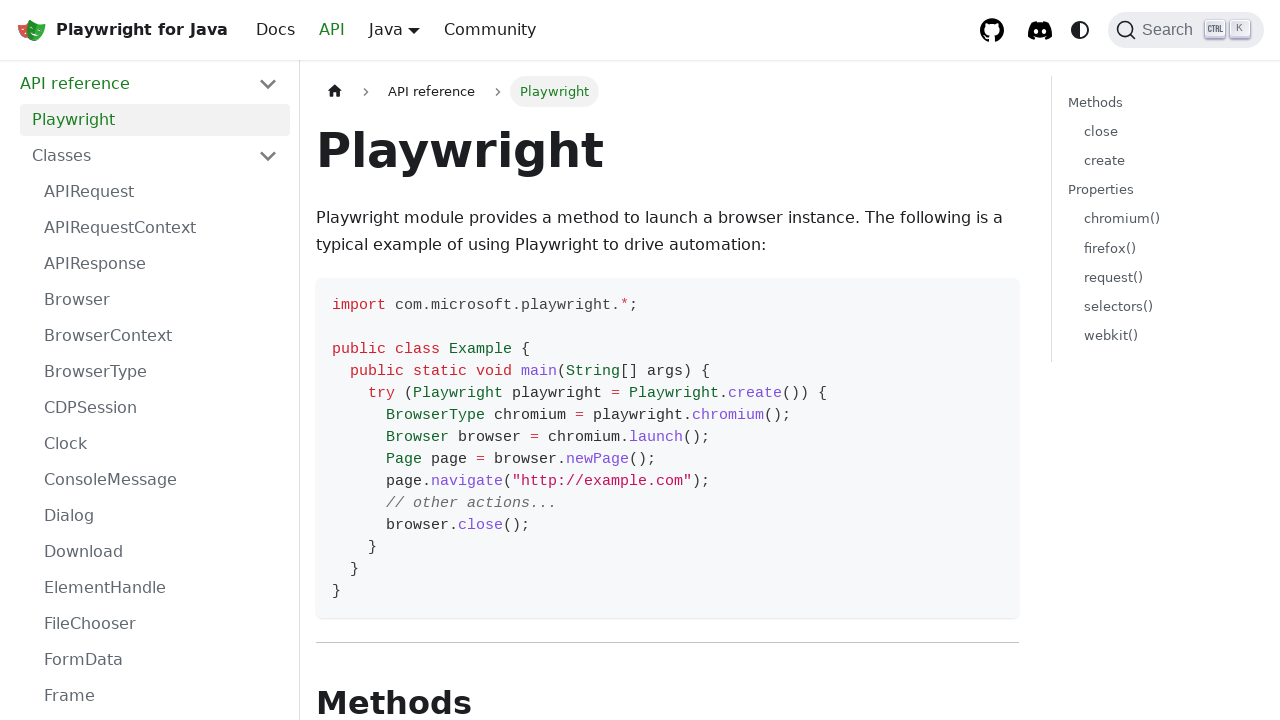